Tests mouse hover functionality by navigating to Hovers page, hovering over the second avatar, and verifying user2 name is visible

Starting URL: https://practice.cydeo.com/

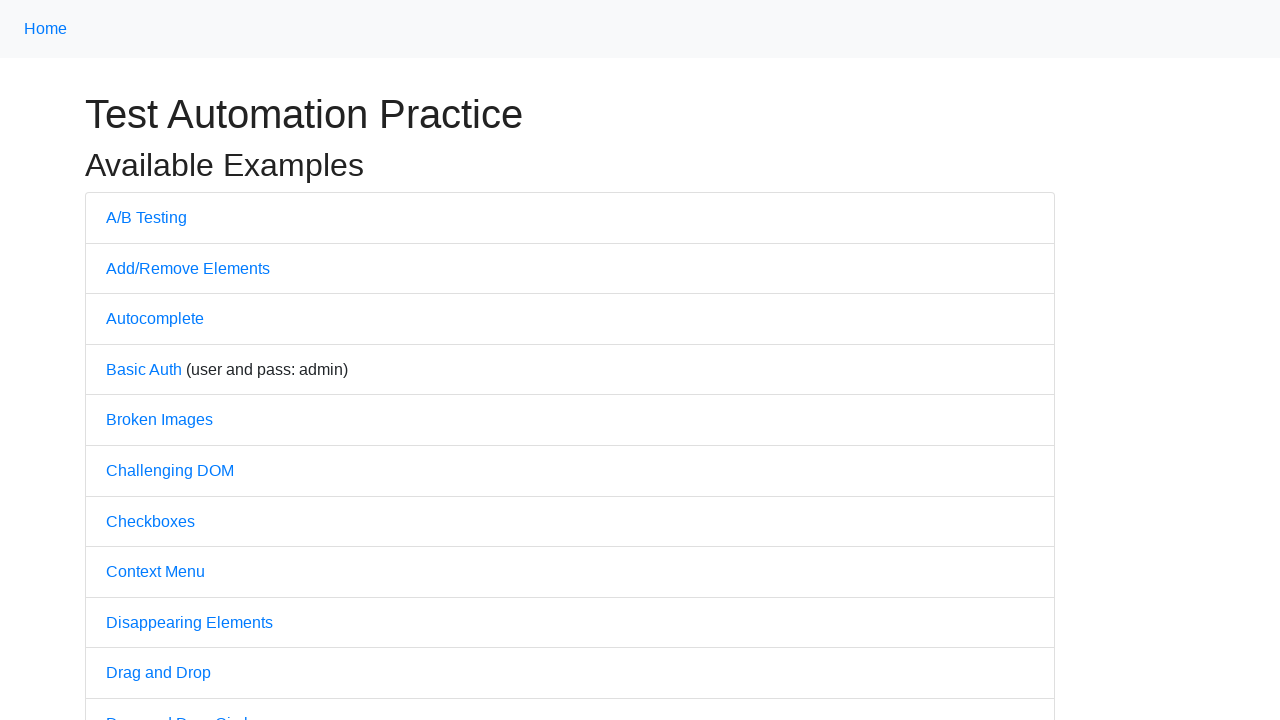

Clicked on Hovers link to navigate to hovers page at (132, 360) on text='Hovers'
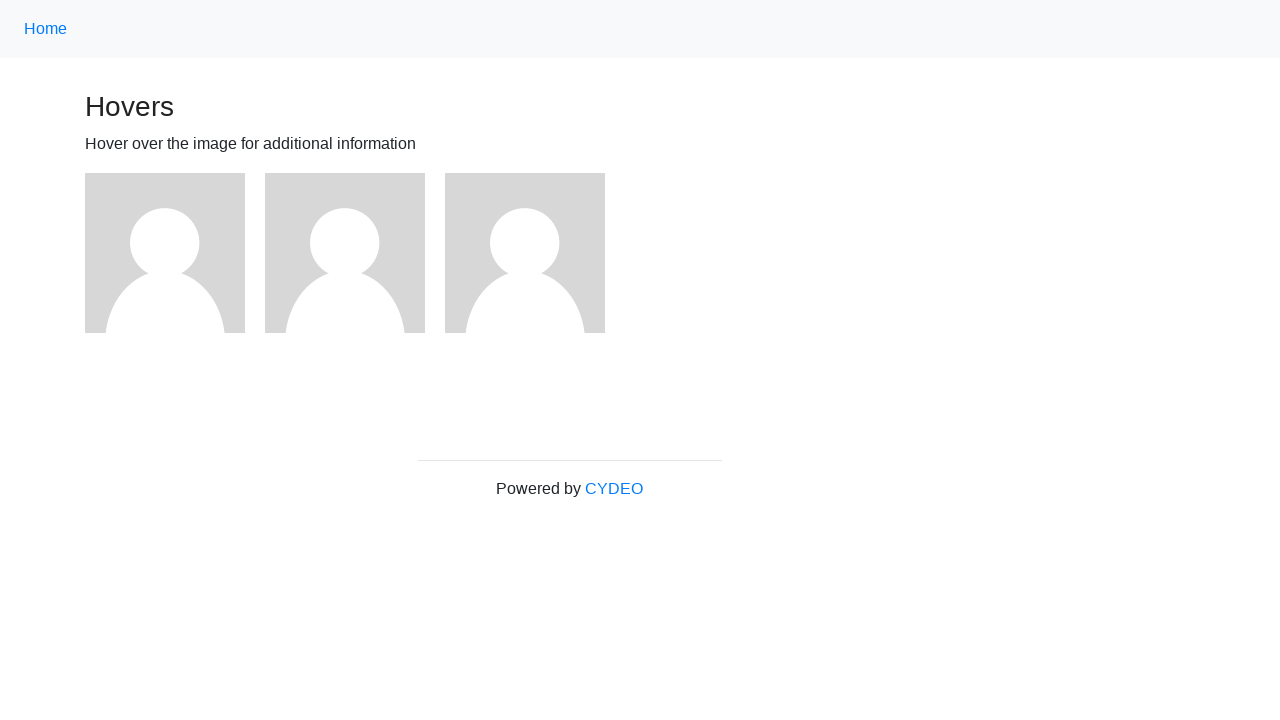

Hovered over the second avatar image at (345, 253) on (//img[@src='/img/avatar-blank.jpg' and @alt='User Avatar'])[2]
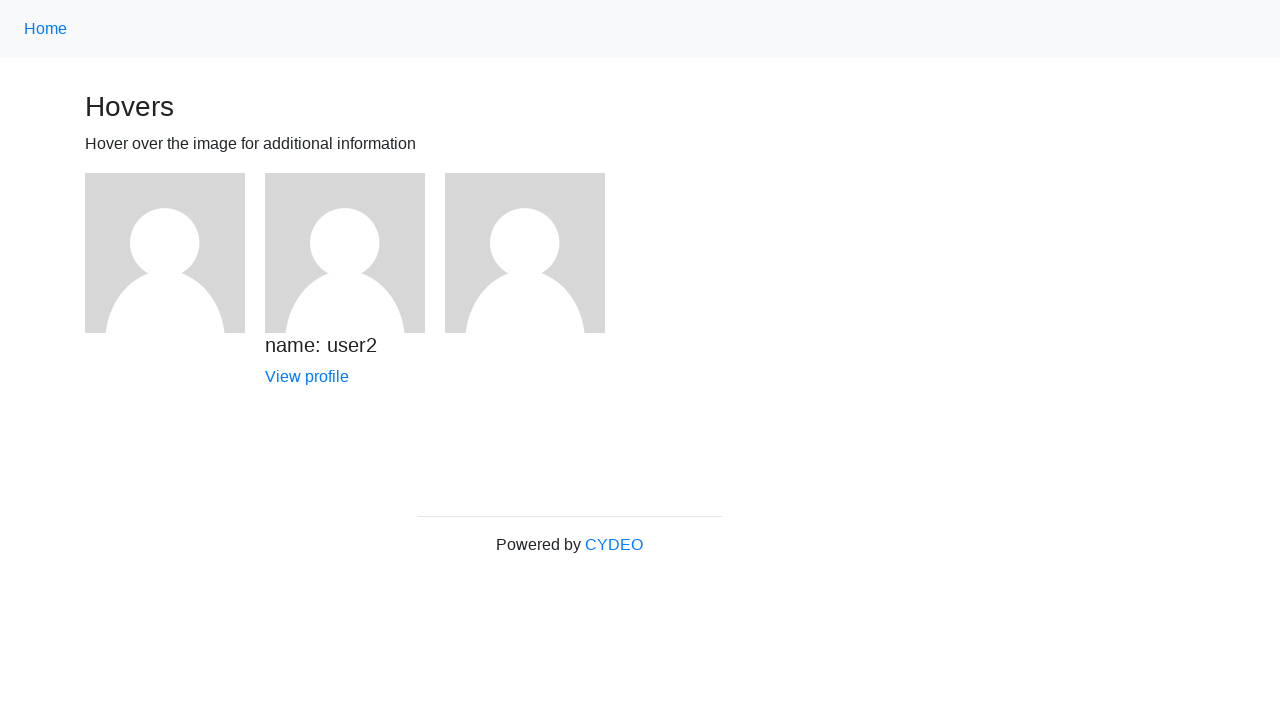

Verified that 'name: user2' text is visible
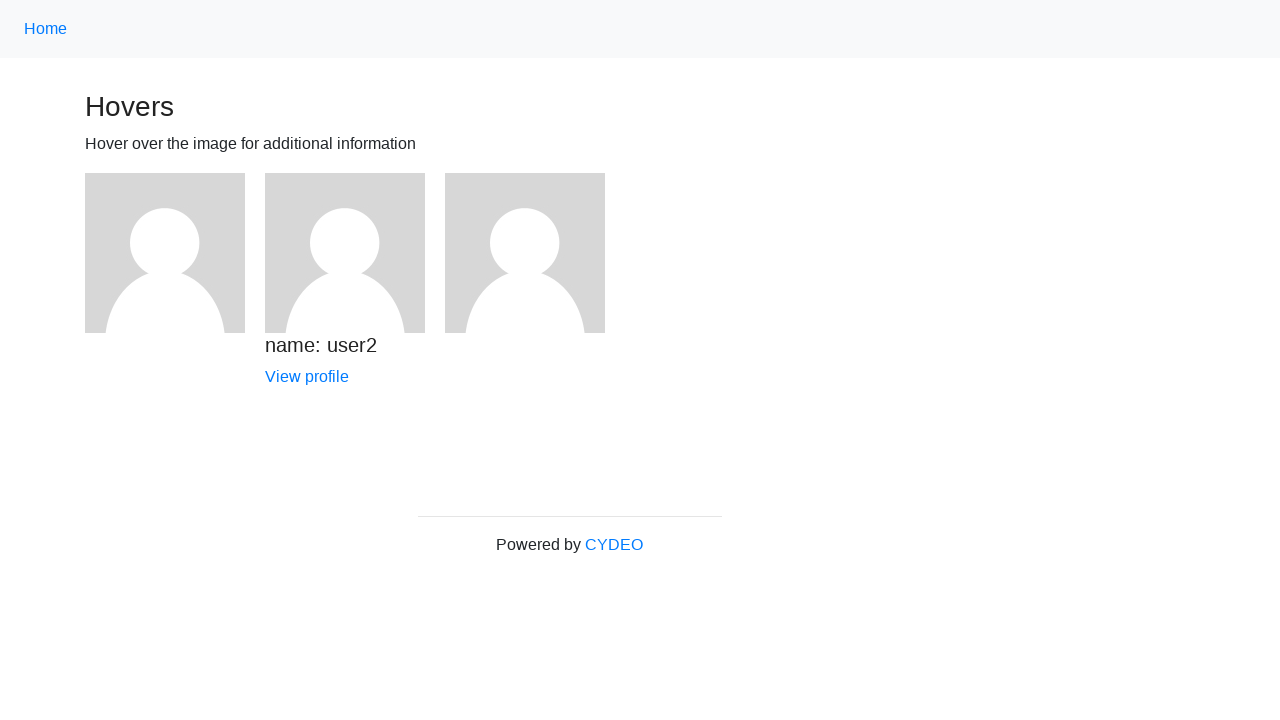

Asserted that the inner text matches 'name: user2'
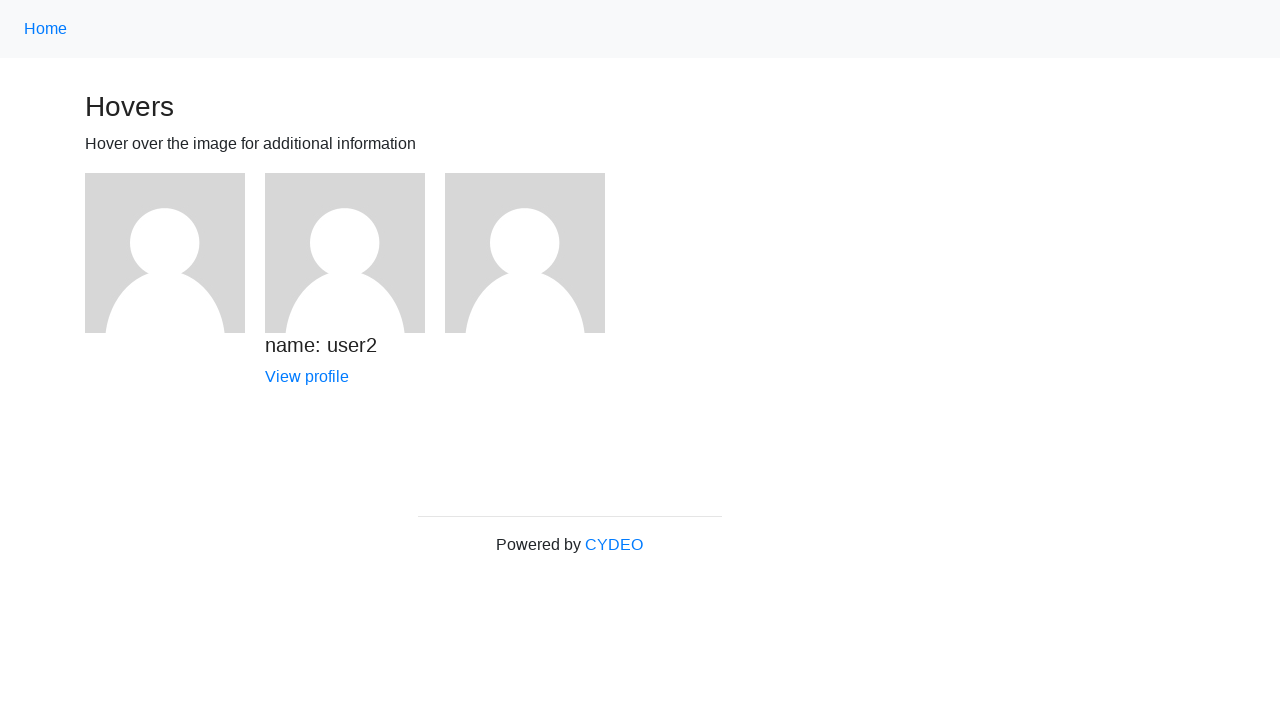

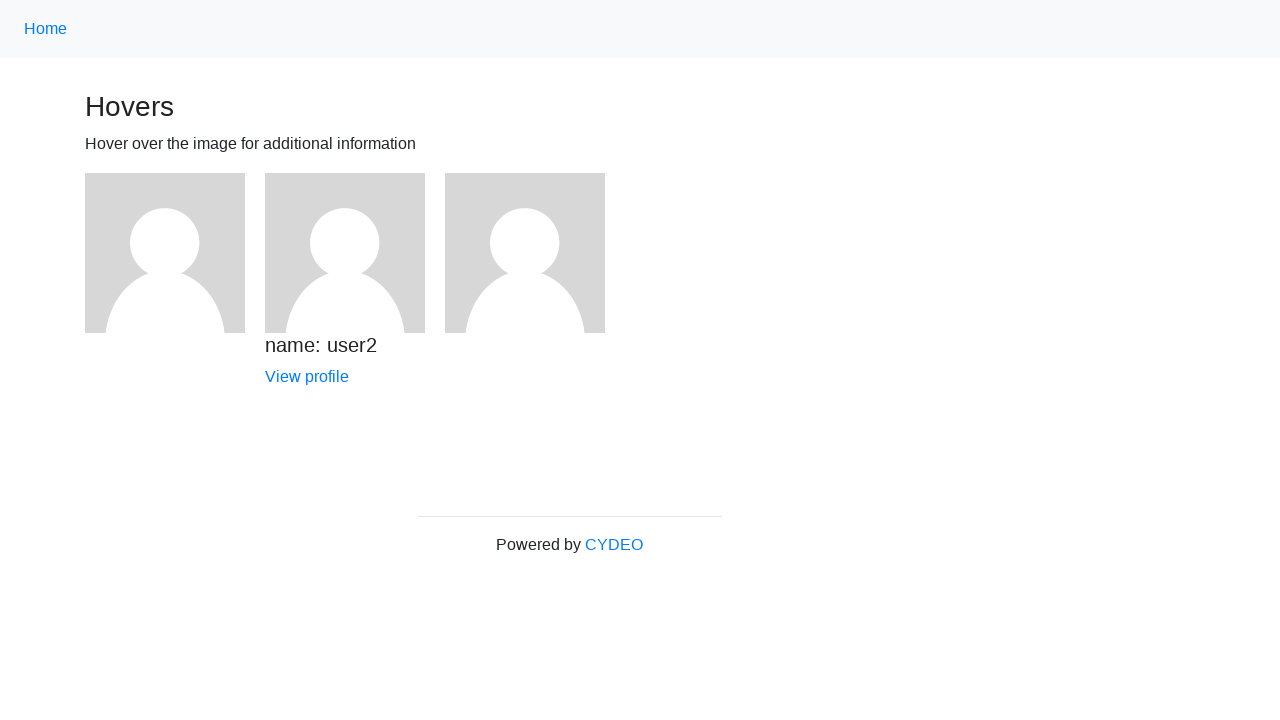